Tests viewing stories on AccuWeather by navigating to the homepage and clicking on an article in the right rail section.

Starting URL: https://www.accuweather.com/

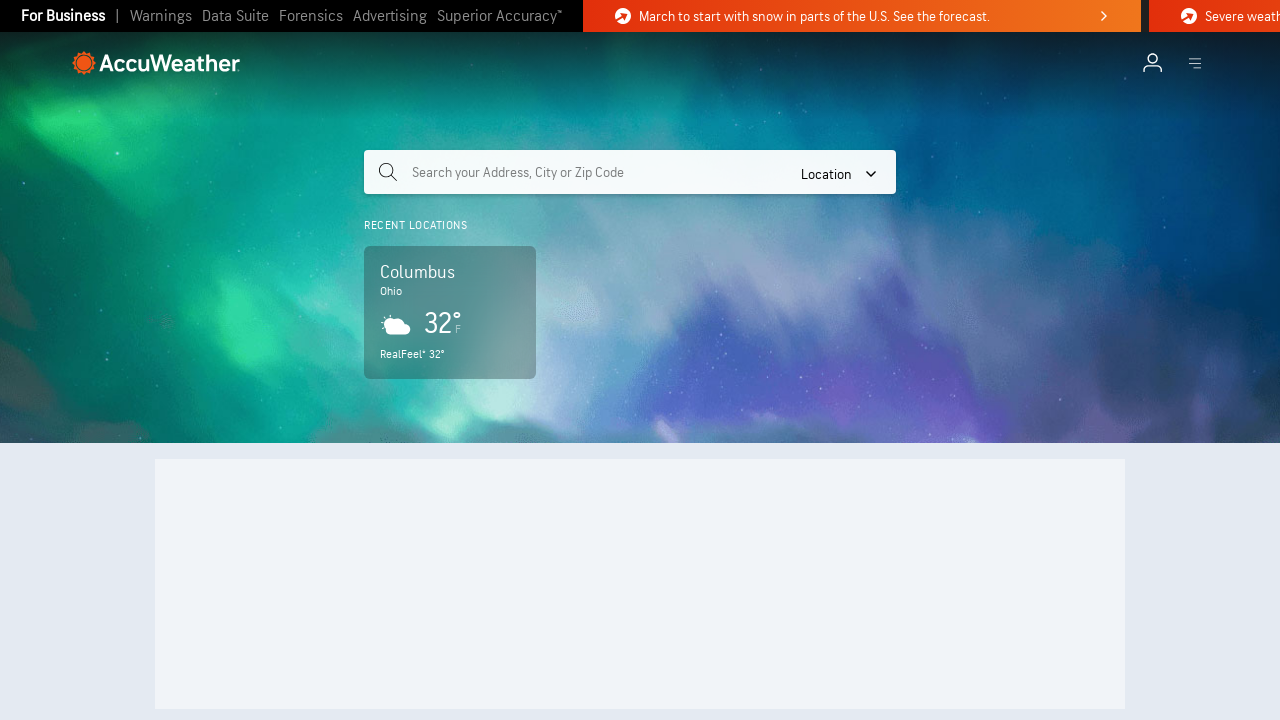

Set viewport size to 804x816
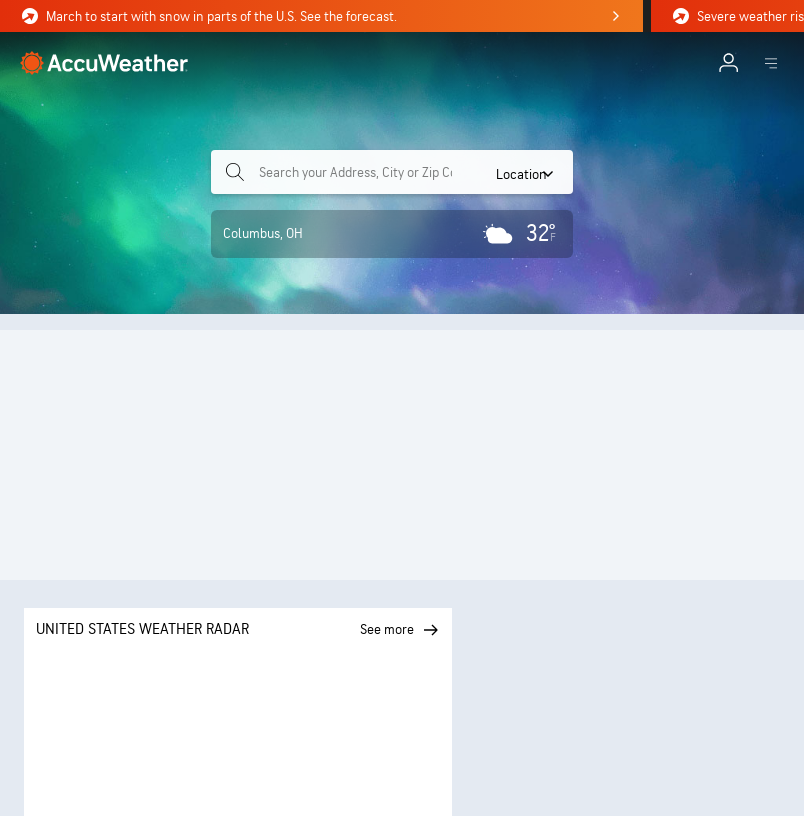

Clicked on story article in the right rail section at (588, 408) on .zone-rightRail1 > .thumbnail-right-rail:nth-child(1) > .right-rail-article:nth-
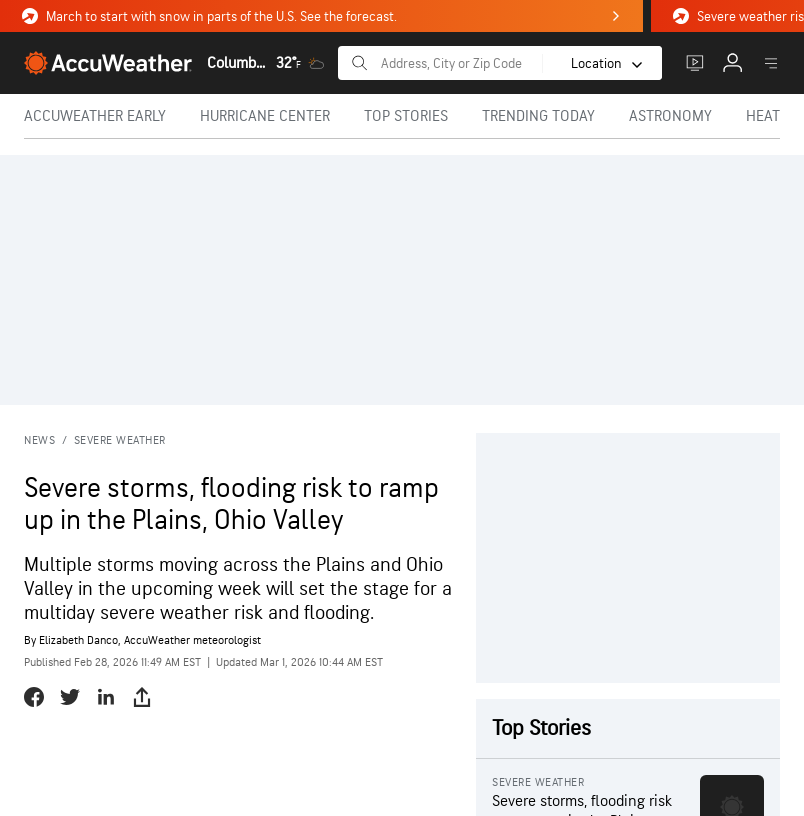

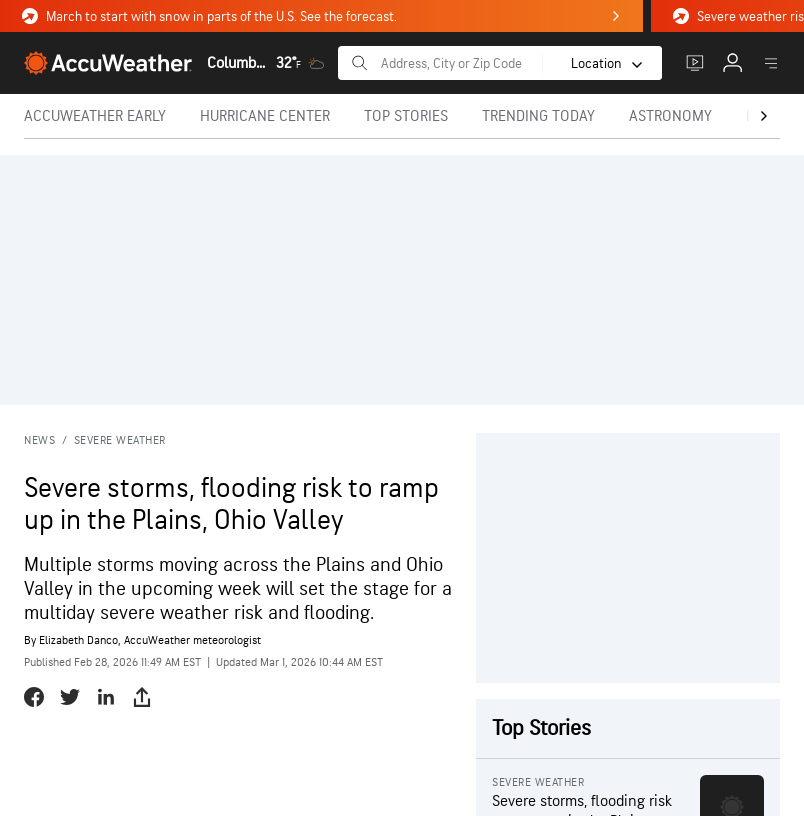